Tests an AJAX-powered dropdown list by selecting an option and waiting for the dynamic content to load

Starting URL: https://www.plus2net.com/php_tutorial/ajax_drop_down_list-demo.php?

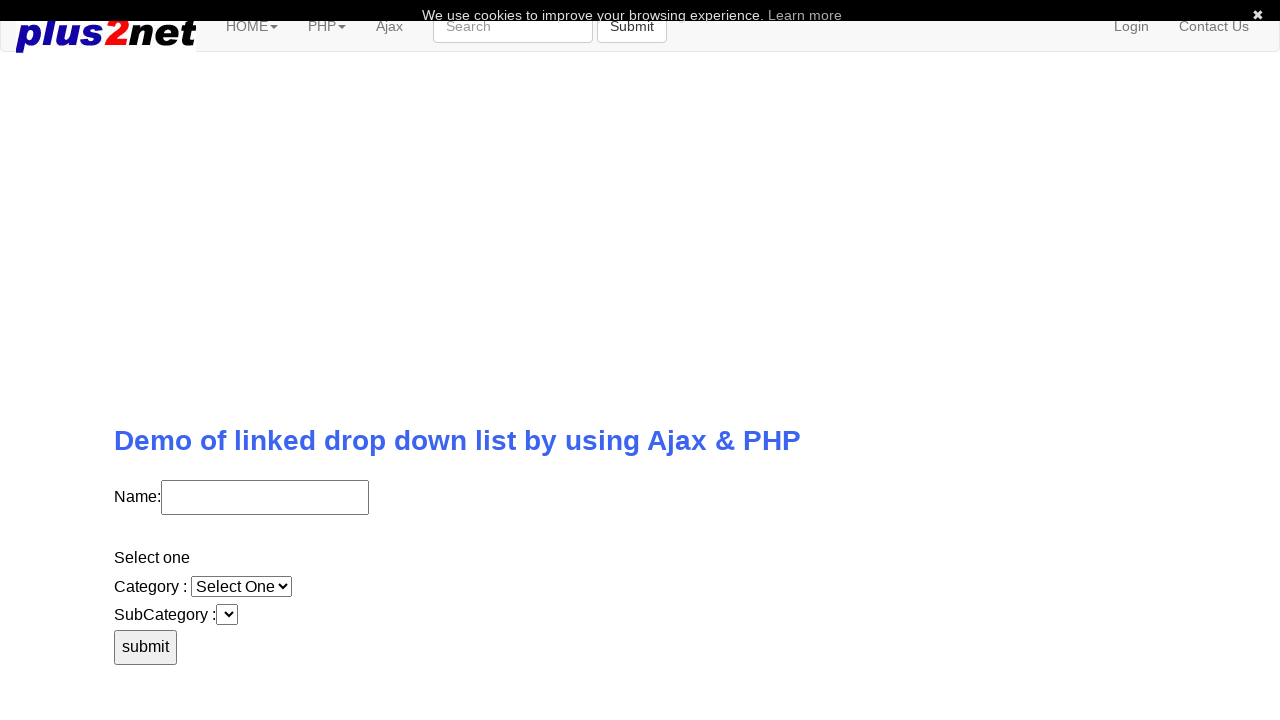

Dropdown select element loaded
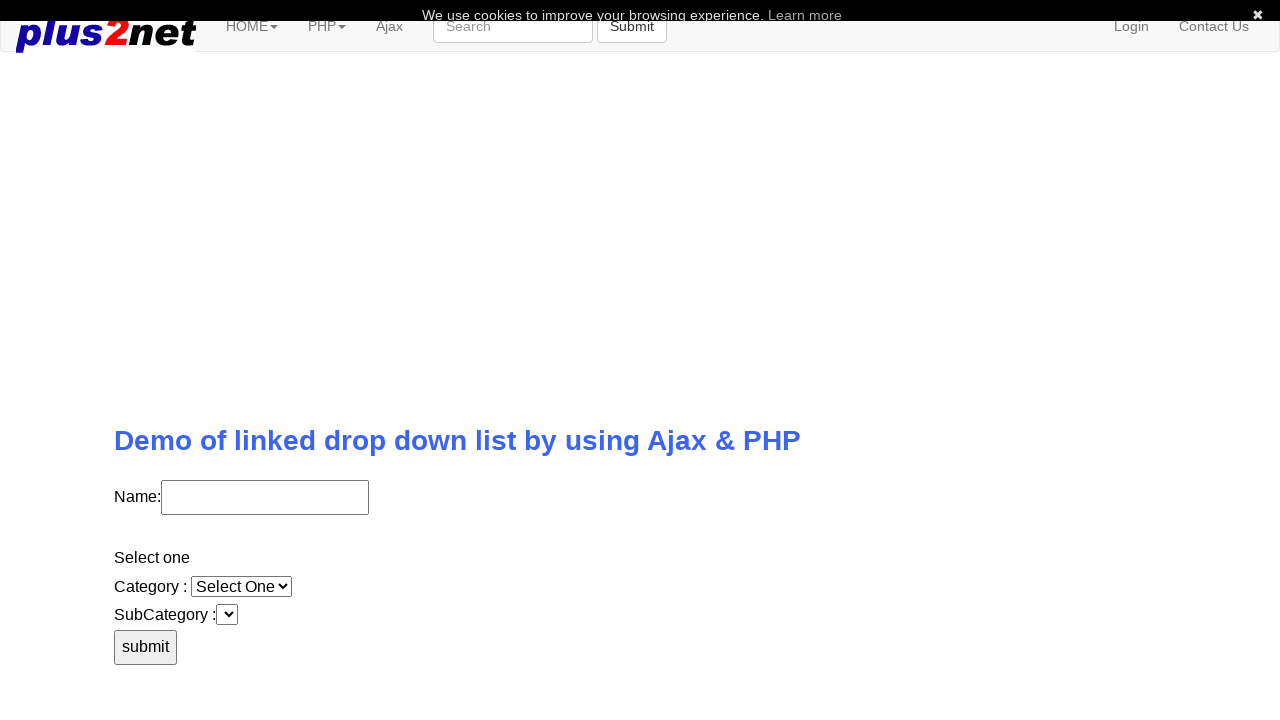

Selected option '2' from the dropdown
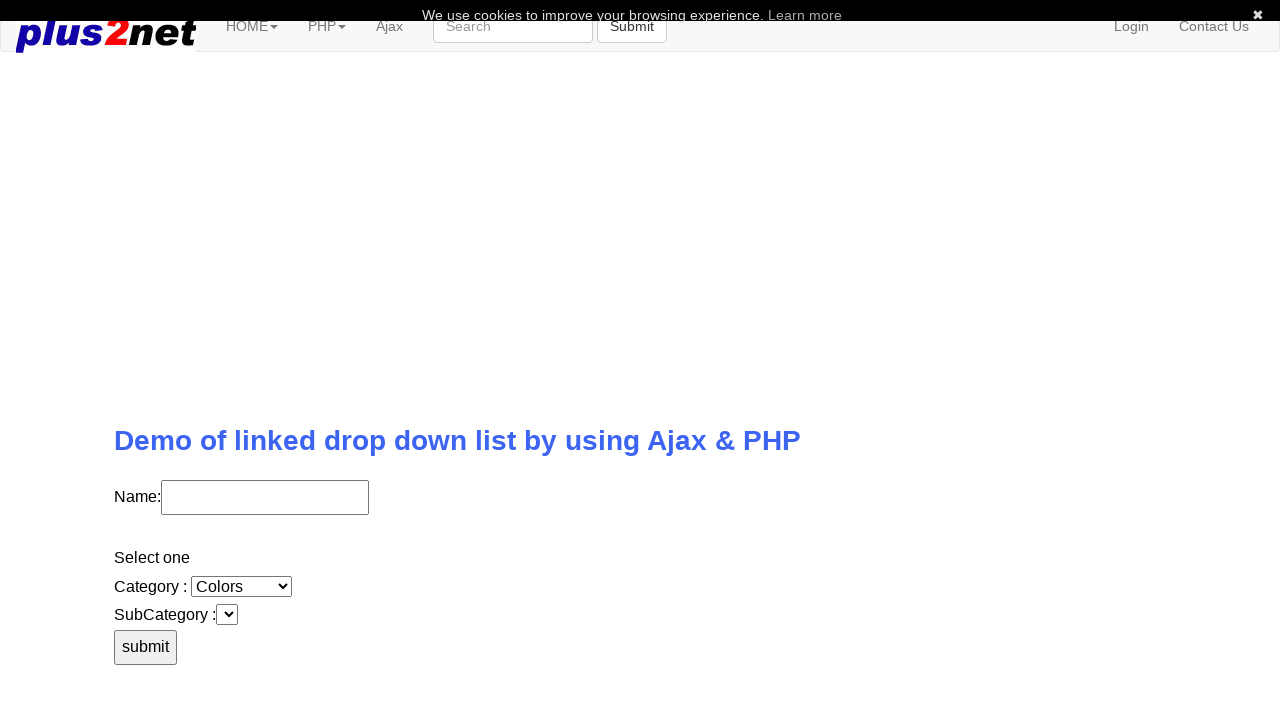

Waited 5 seconds for AJAX dynamic content to load
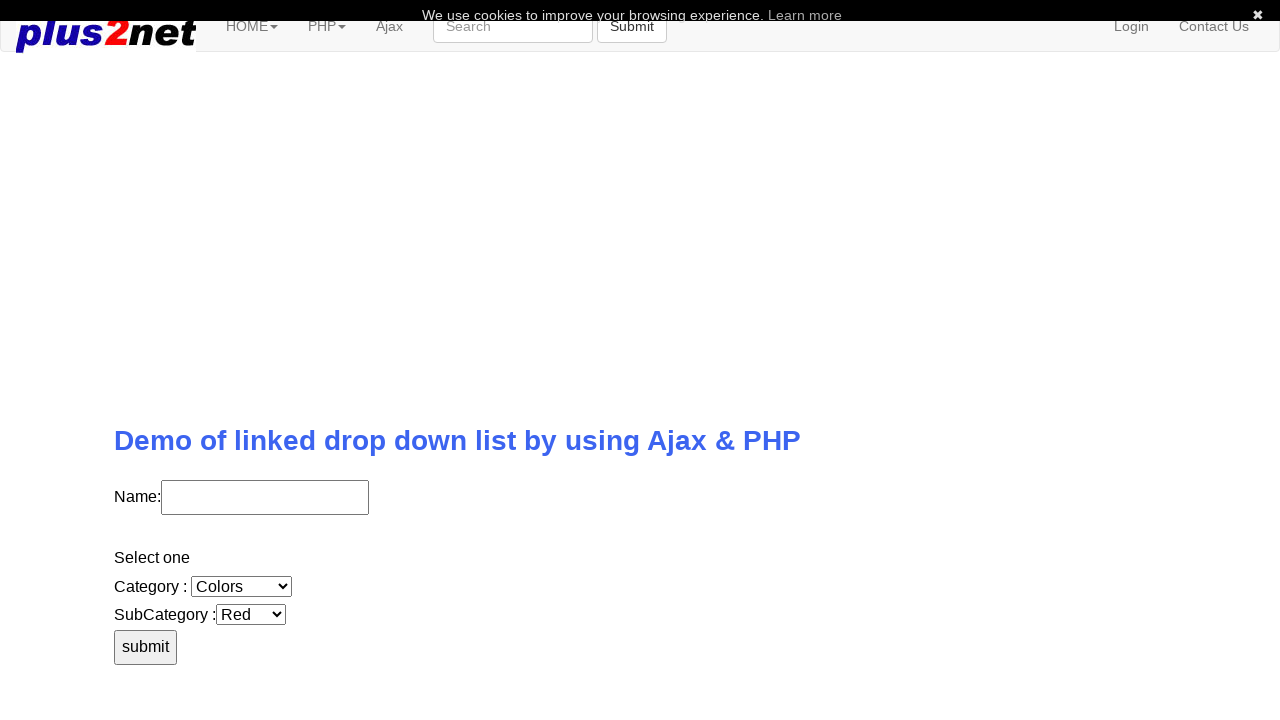

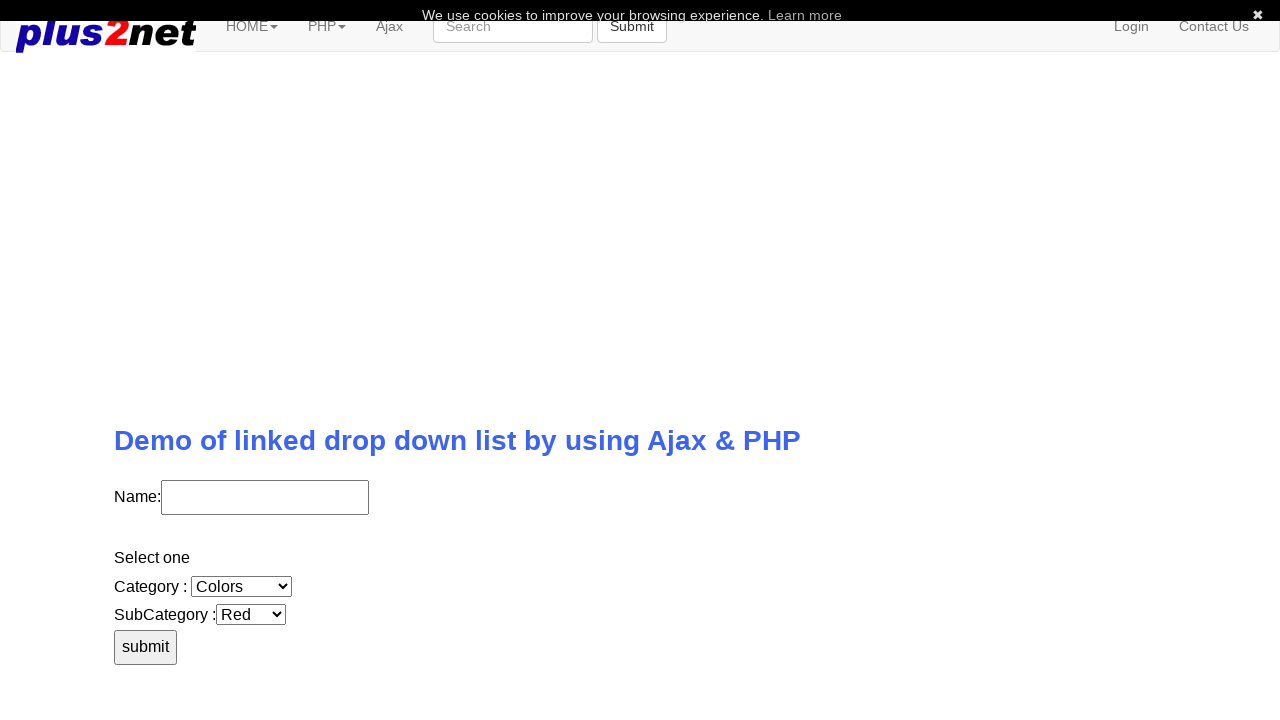